Tests mouse hover actions by hovering over an element and clicking on a menu item

Starting URL: https://rahulshettyacademy.com/AutomationPractice/

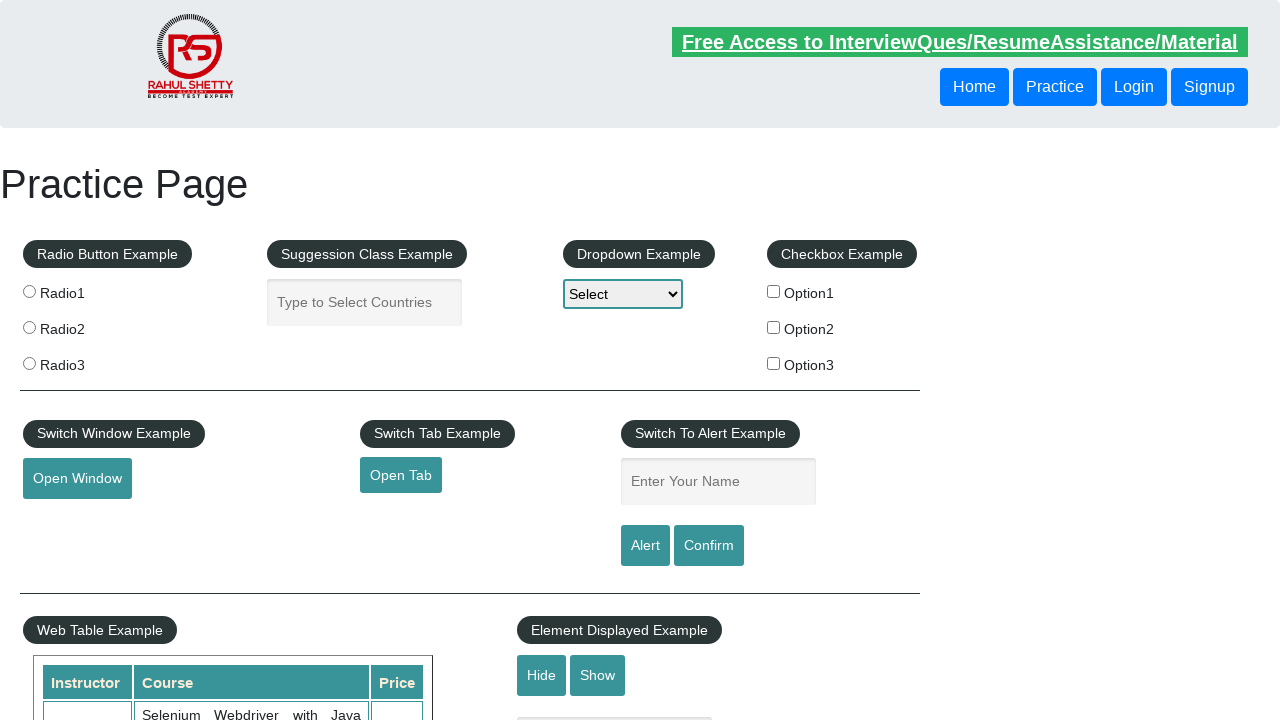

Scrolled mousehover button into view
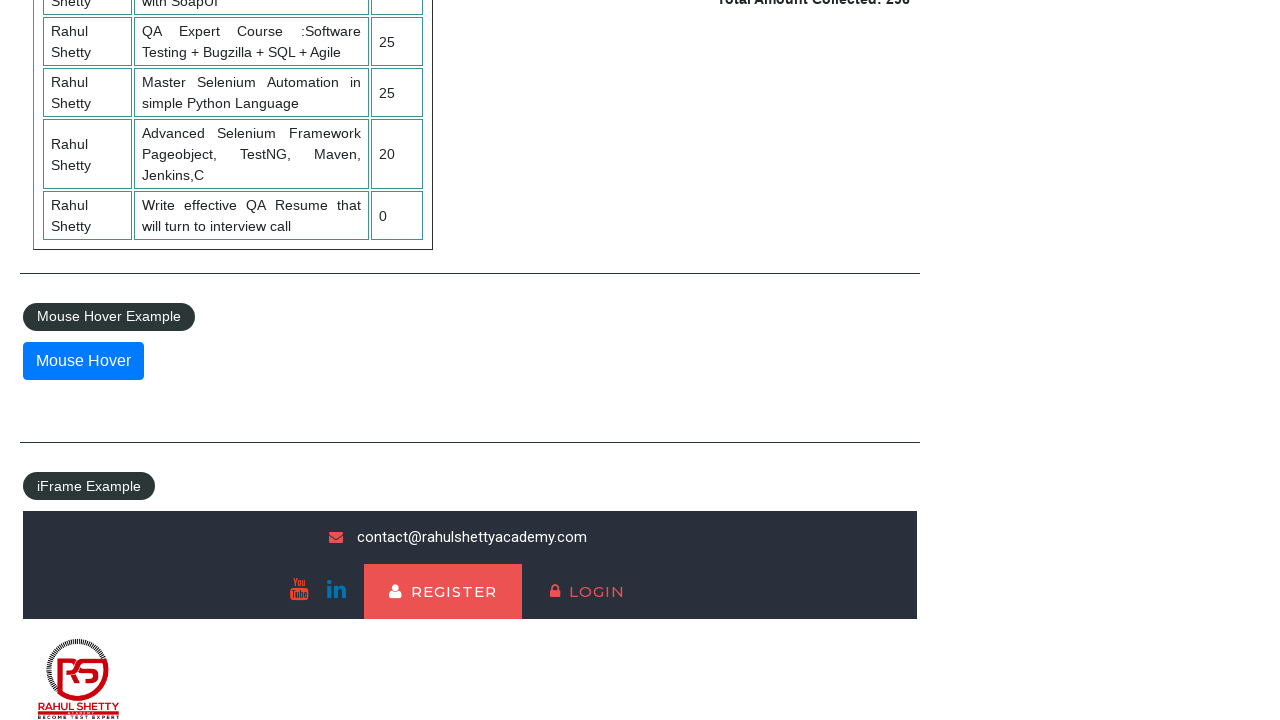

Hovered over the mousehover button at (83, 361) on button[id='mousehover']
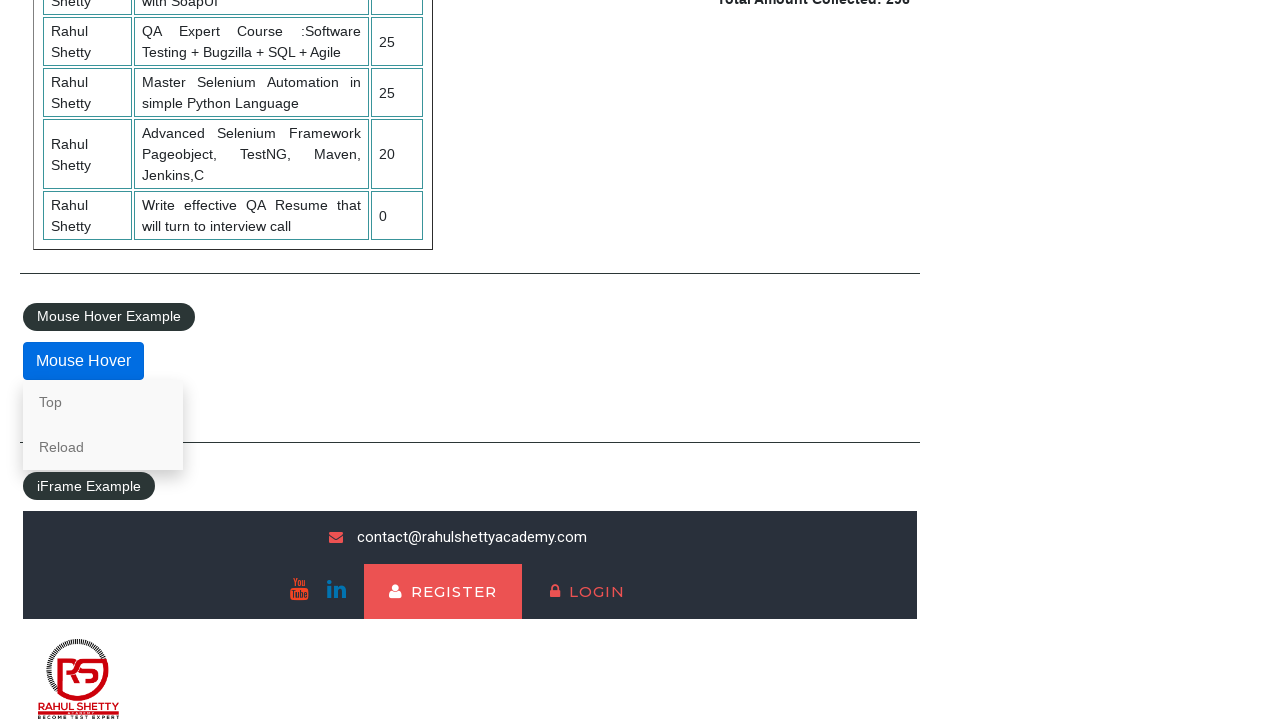

Clicked on the Reload menu item at (103, 447) on xpath=//a[text()='Reload']
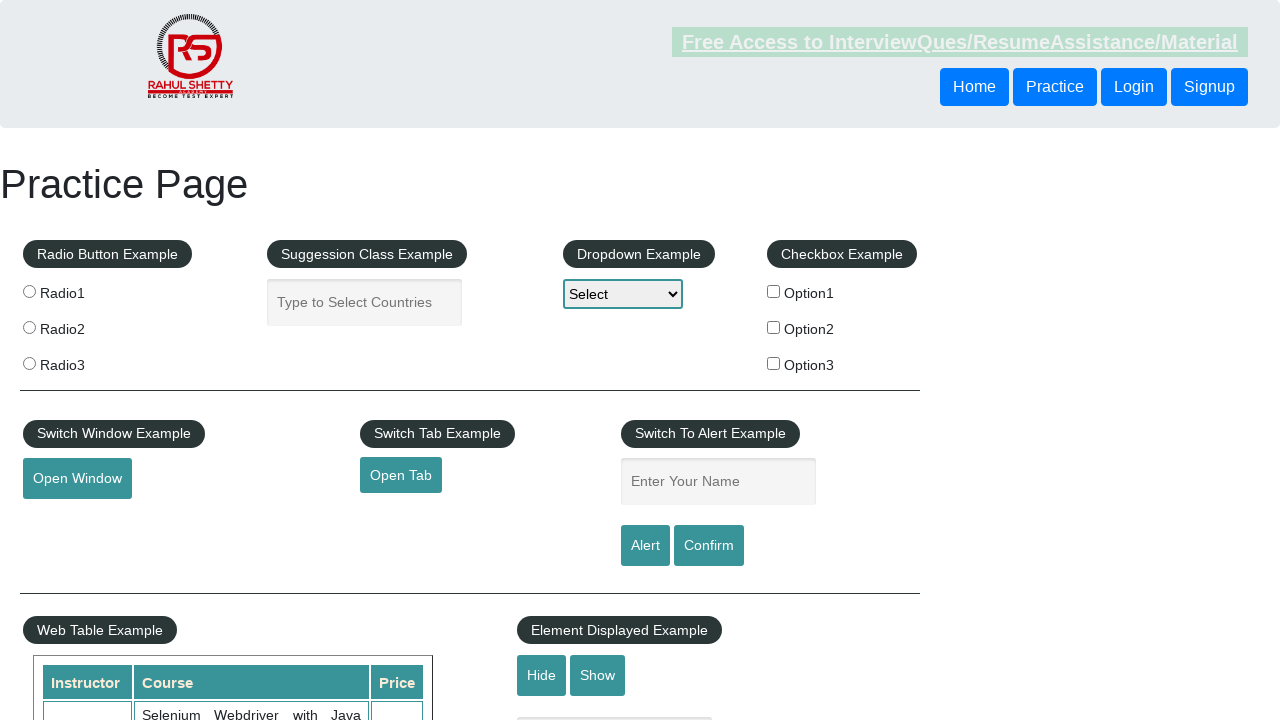

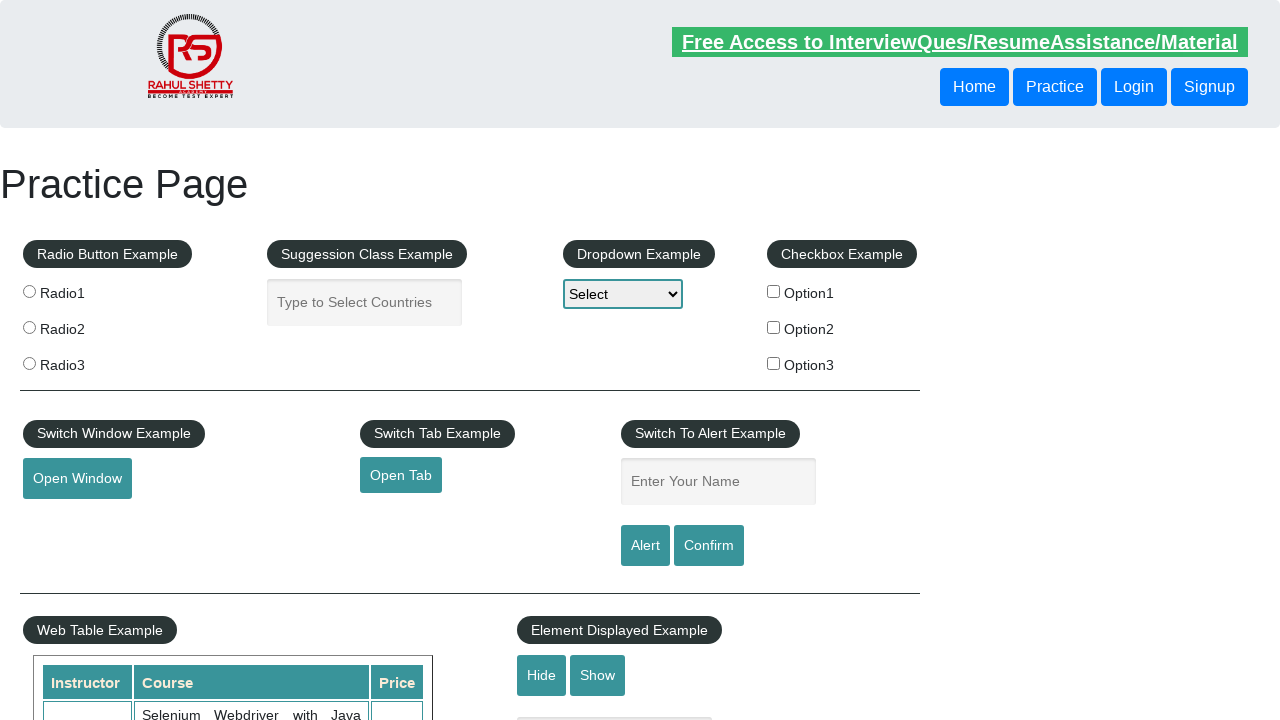